Tests dynamic controls using explicit waits by clicking Remove button, waiting for "It's gone!" message, then clicking Add button and waiting for the confirmation message.

Starting URL: https://the-internet.herokuapp.com/dynamic_controls

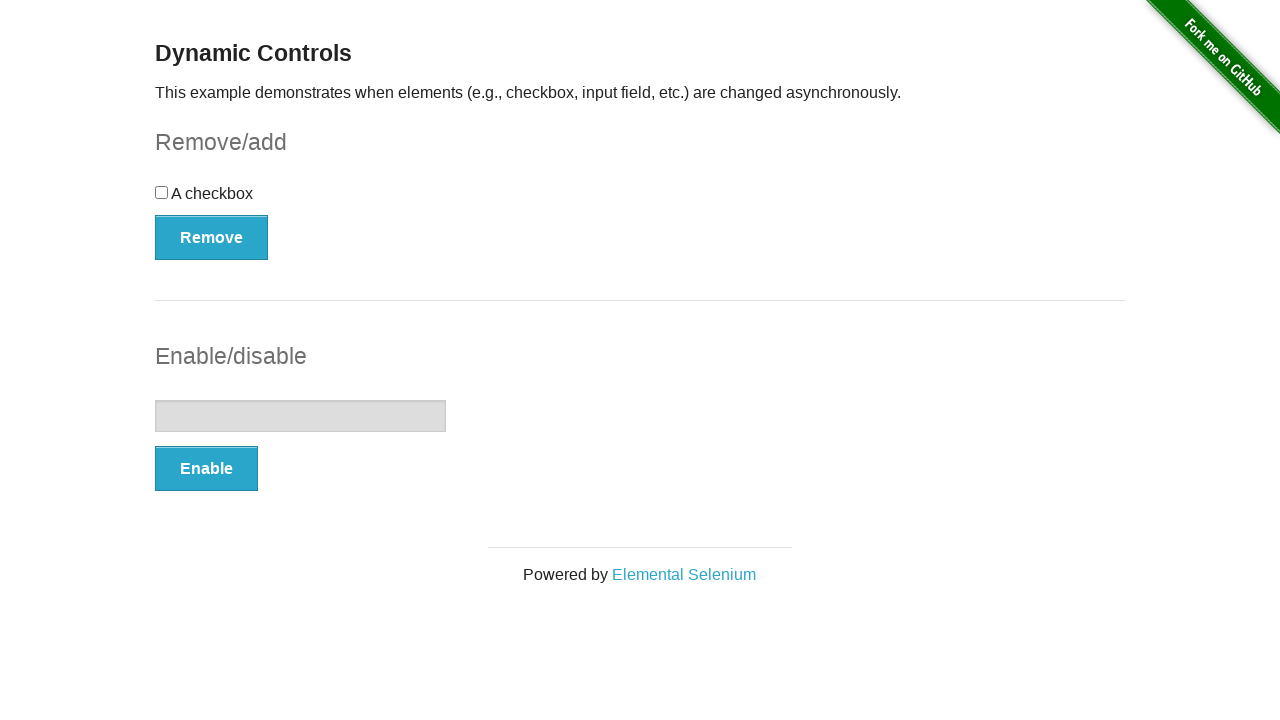

Navigated to dynamic controls page
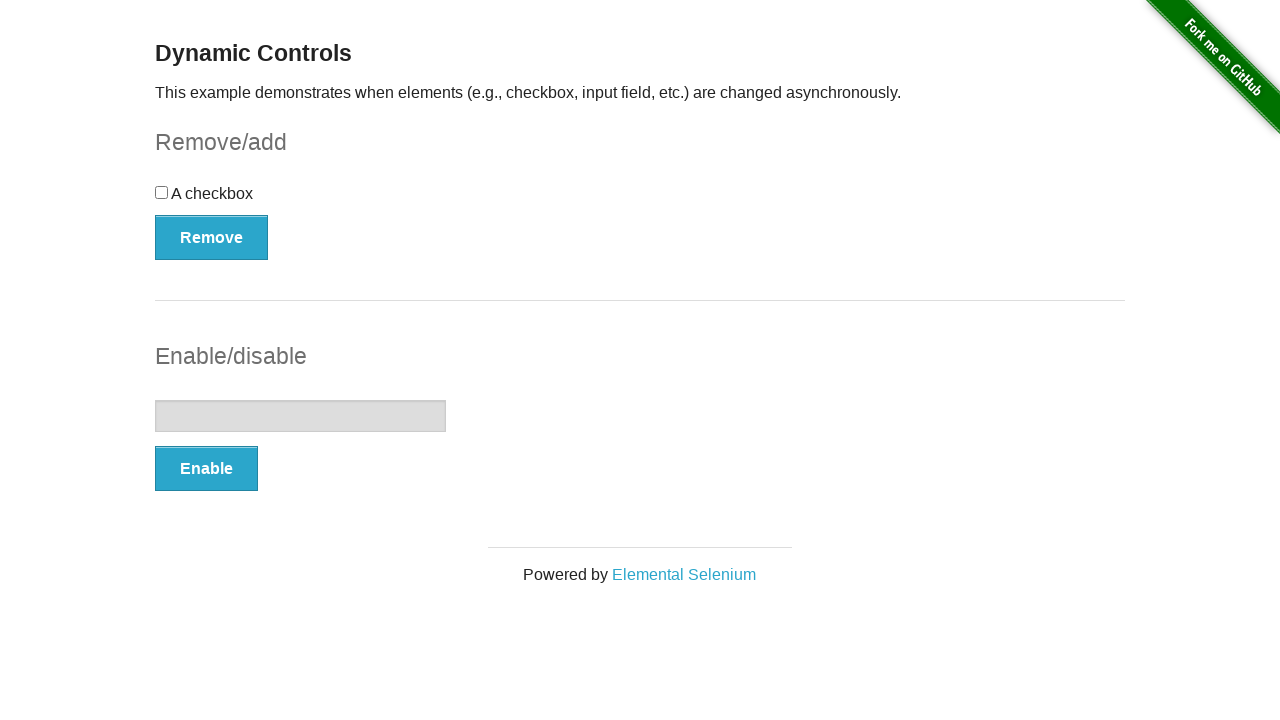

Clicked Remove button at (212, 237) on xpath=//*[text()='Remove']
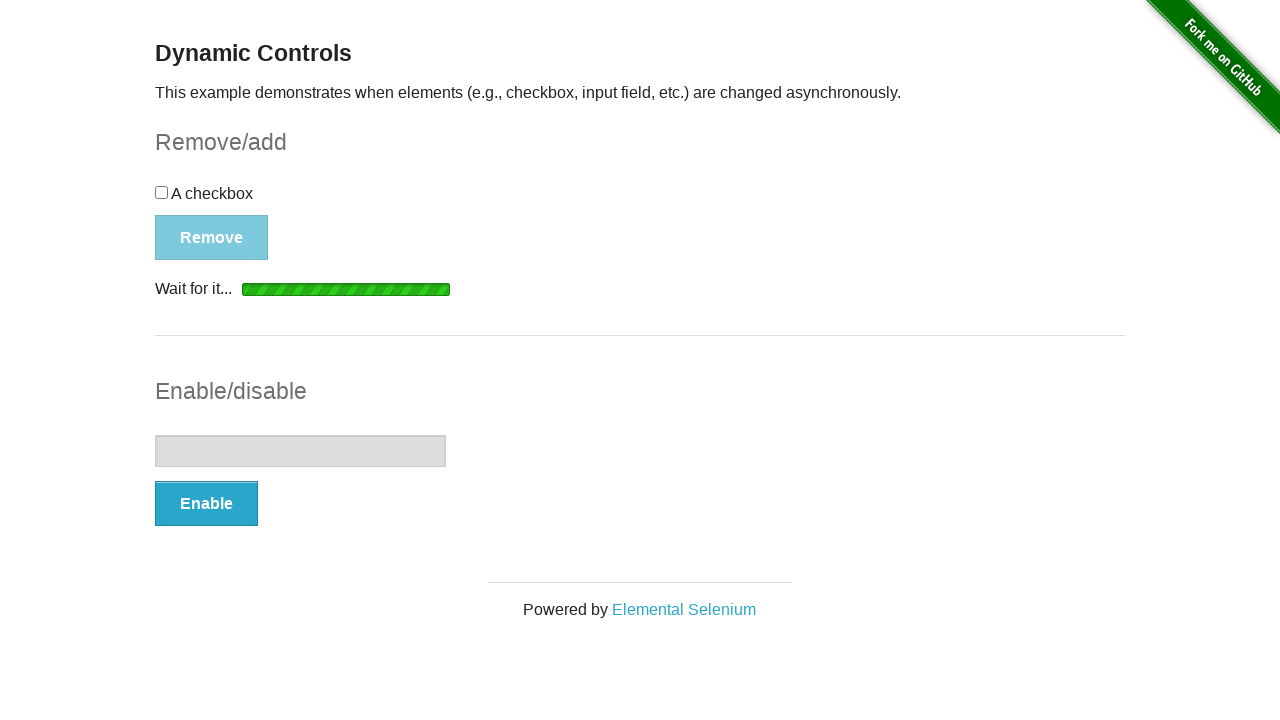

Waited for 'It's gone!' message to appear
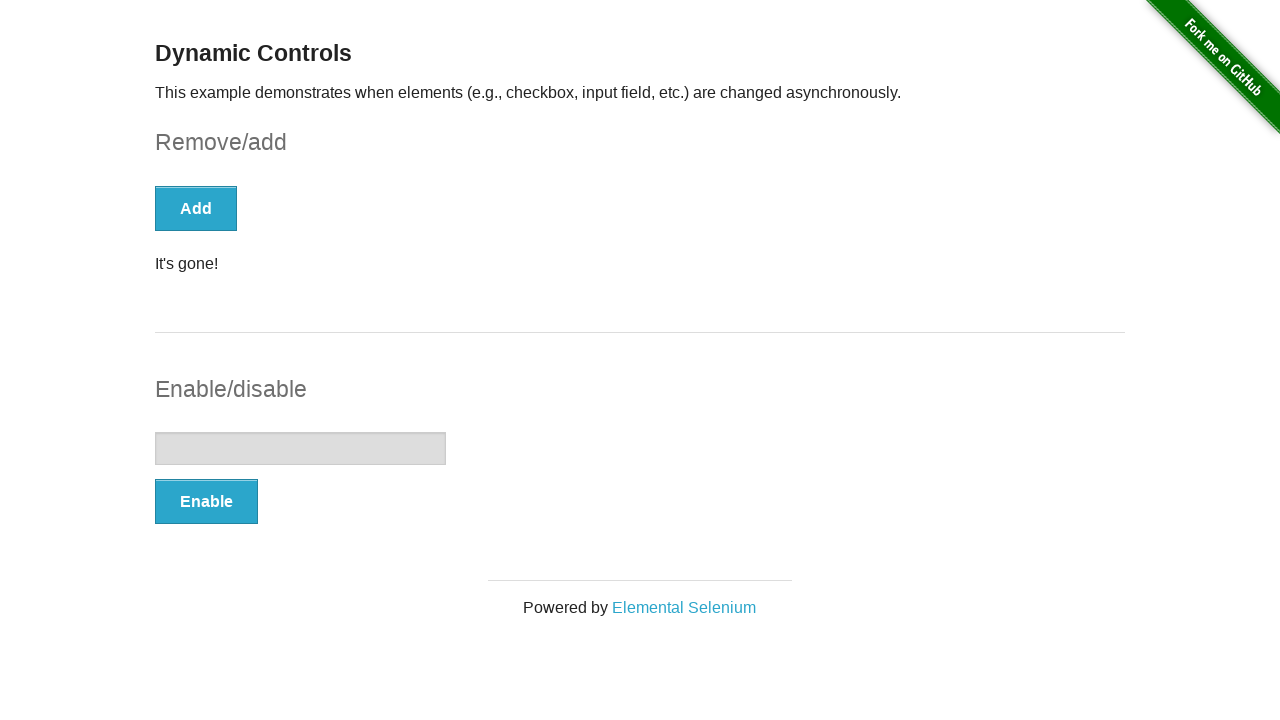

Verified 'It's gone!' message is visible
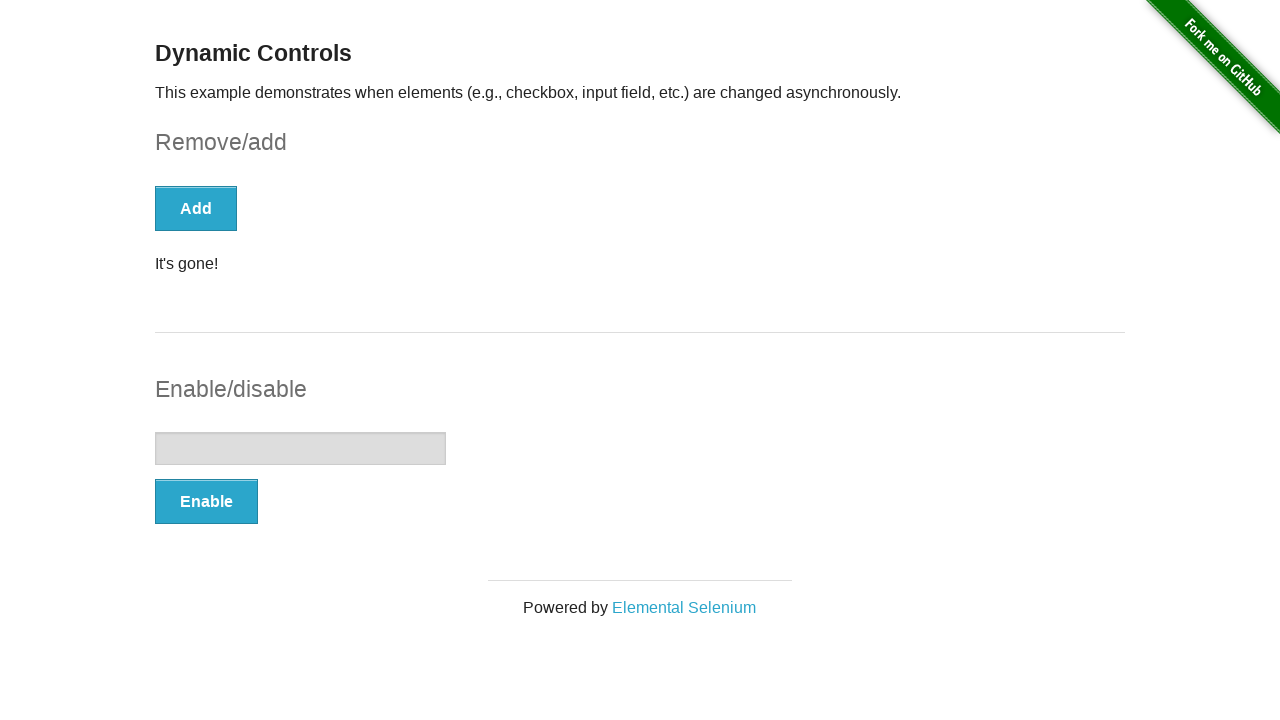

Clicked Add button at (196, 208) on xpath=//*[text()='Add']
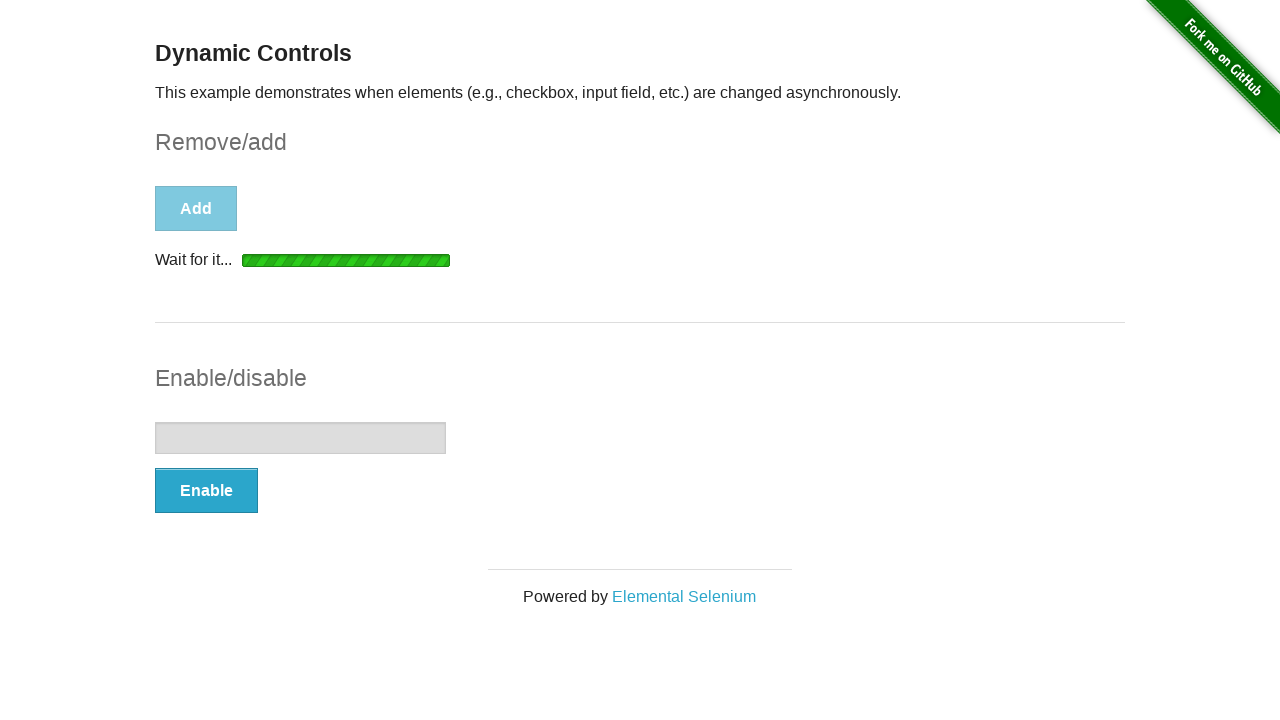

Waited for confirmation message to appear
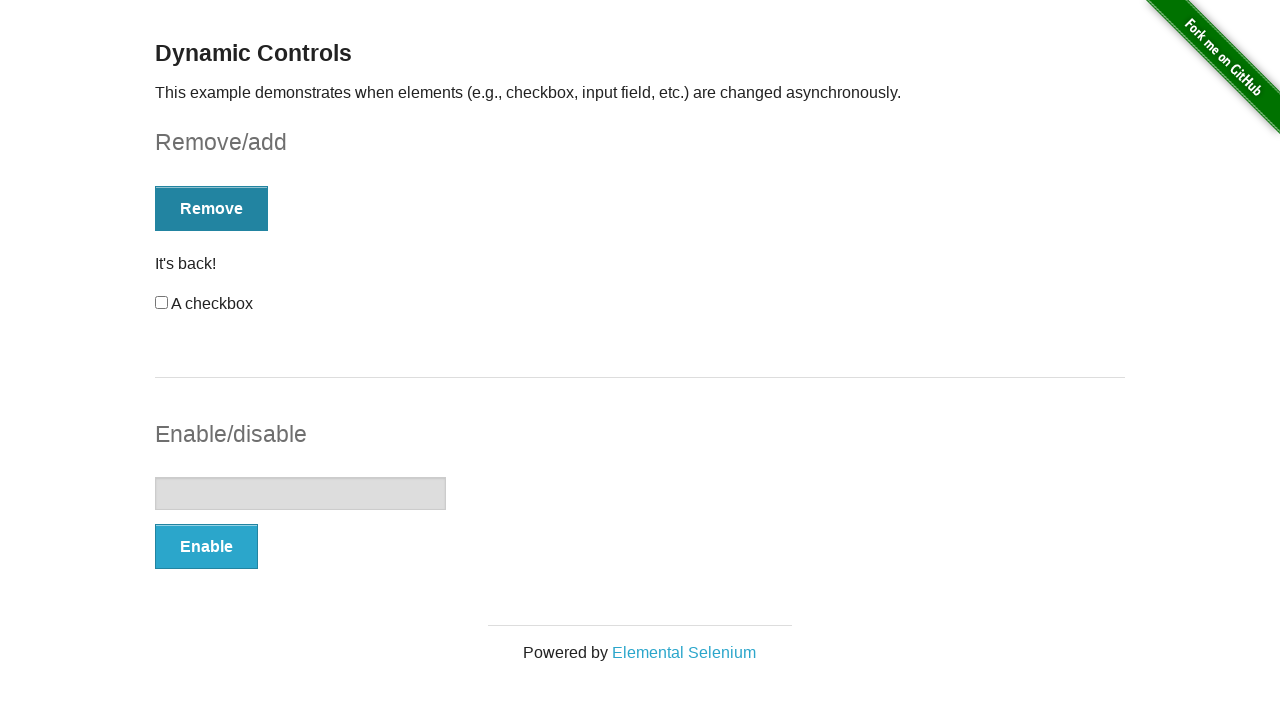

Verified confirmation message is visible
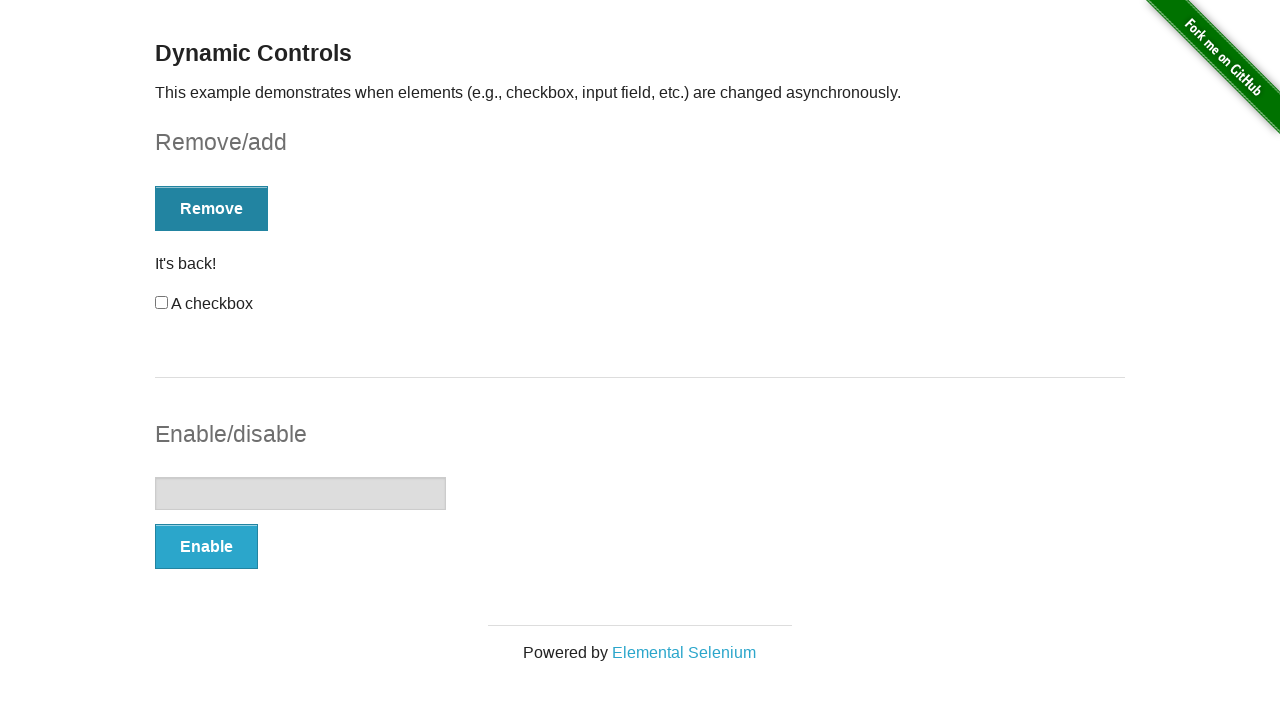

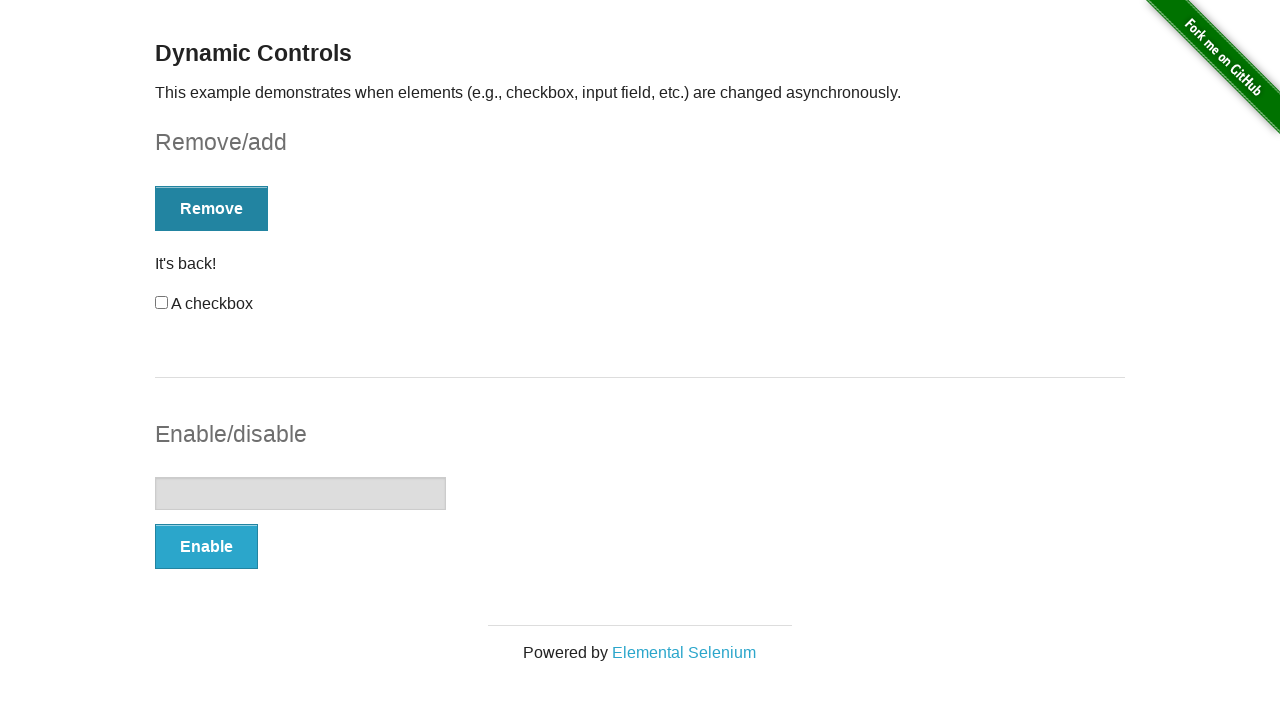